Tests ascending sort functionality on the Email column by clicking the column header and verifying email values are sorted alphabetically

Starting URL: http://the-internet.herokuapp.com/tables

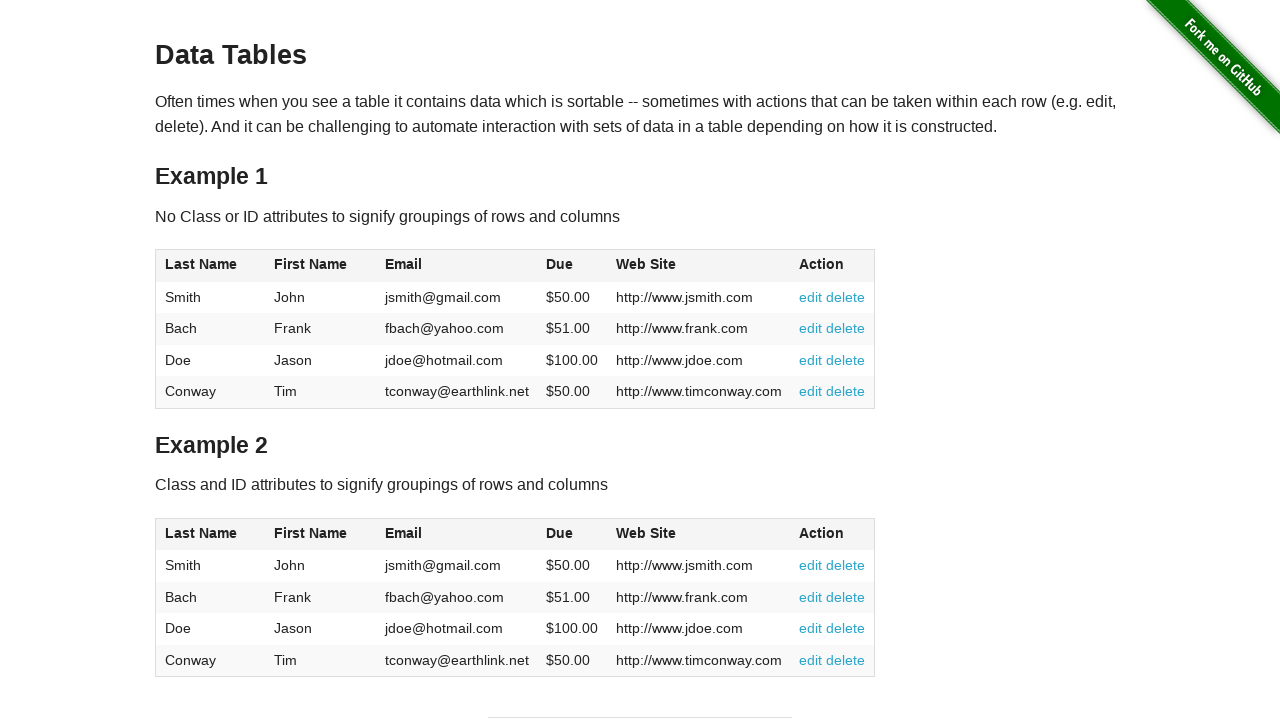

Clicked Email column header to sort ascending at (457, 266) on #table1 thead tr th:nth-of-type(3)
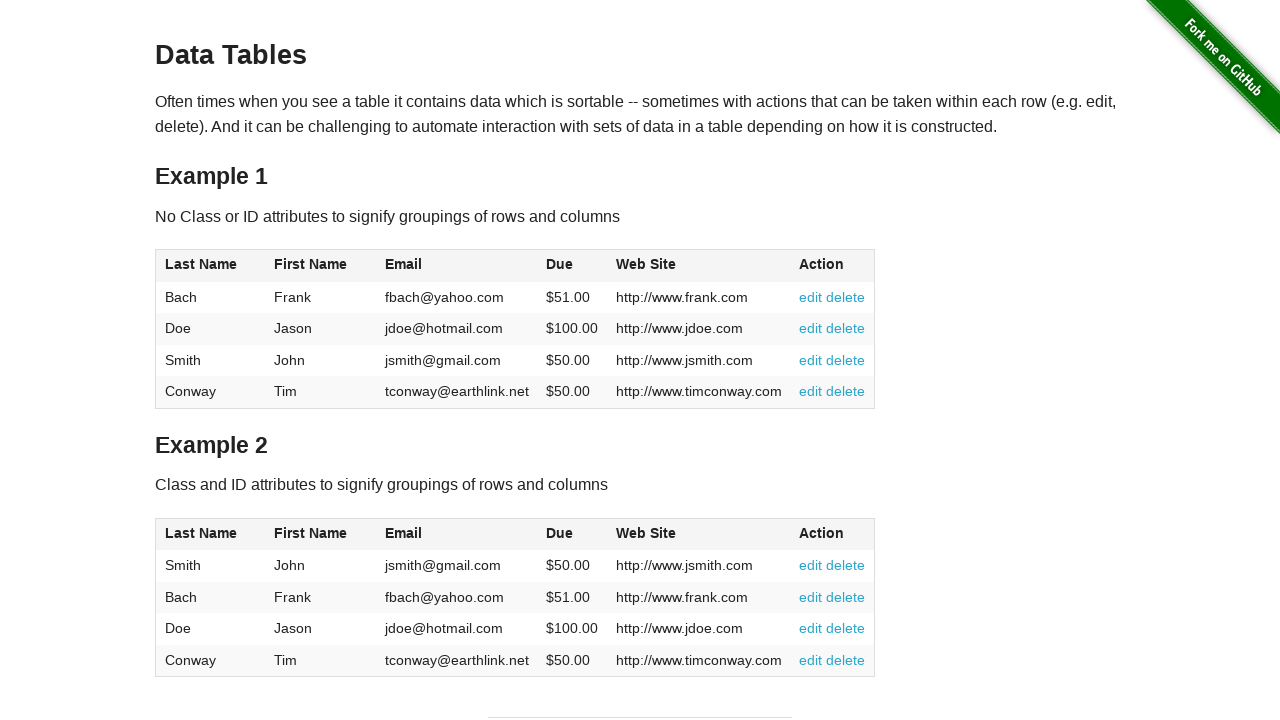

Table updated after sorting by Email column in ascending order
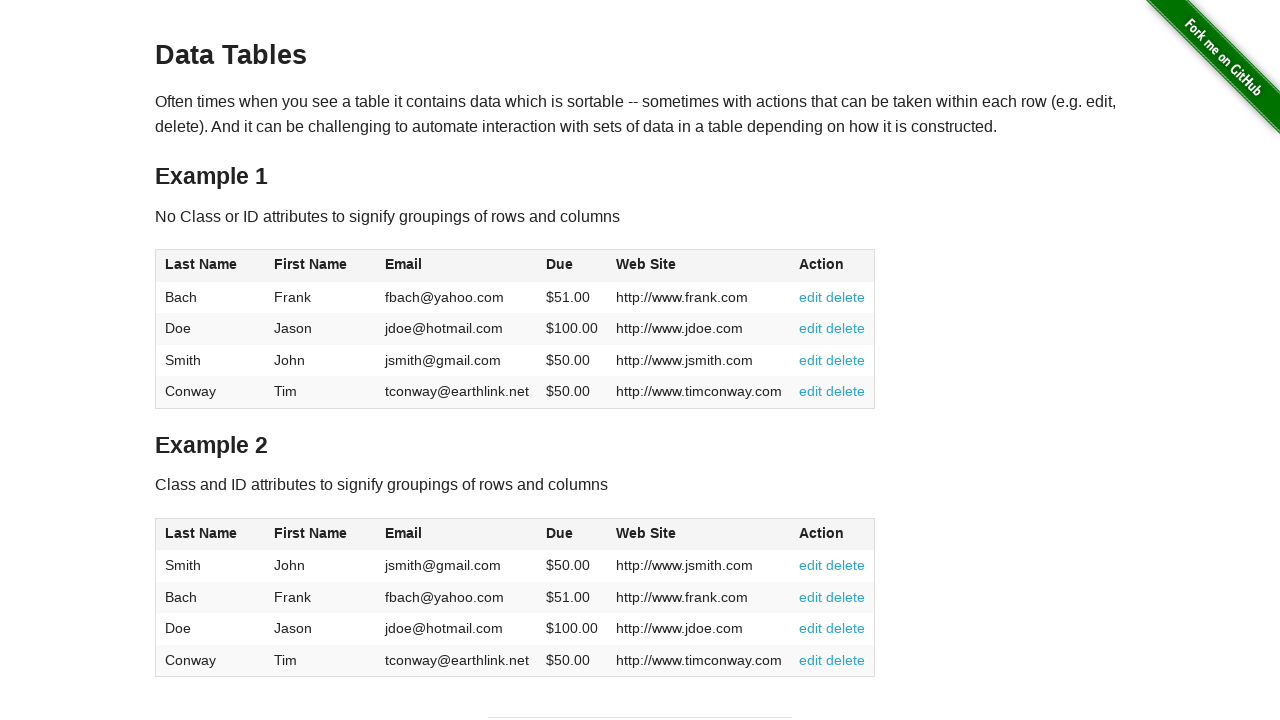

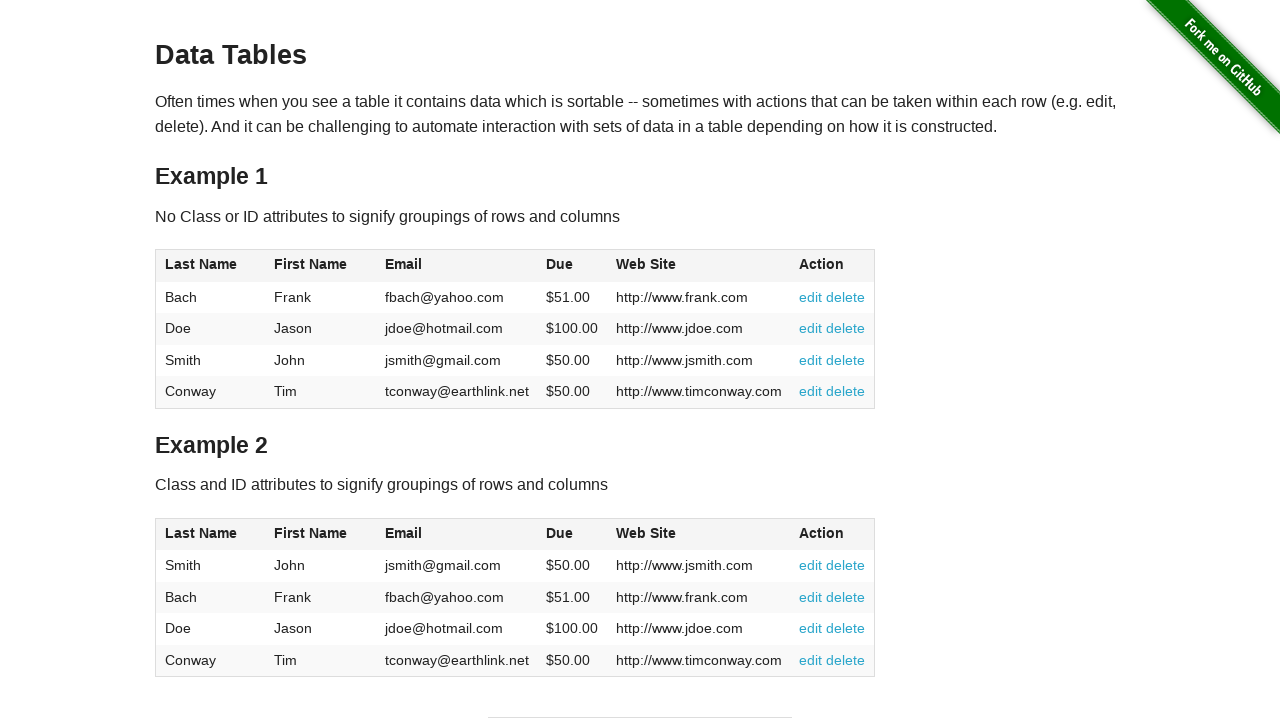